Tests scroll into view by scrolling to the footer element of the webpage

Starting URL: http://omayo.blogspot.com

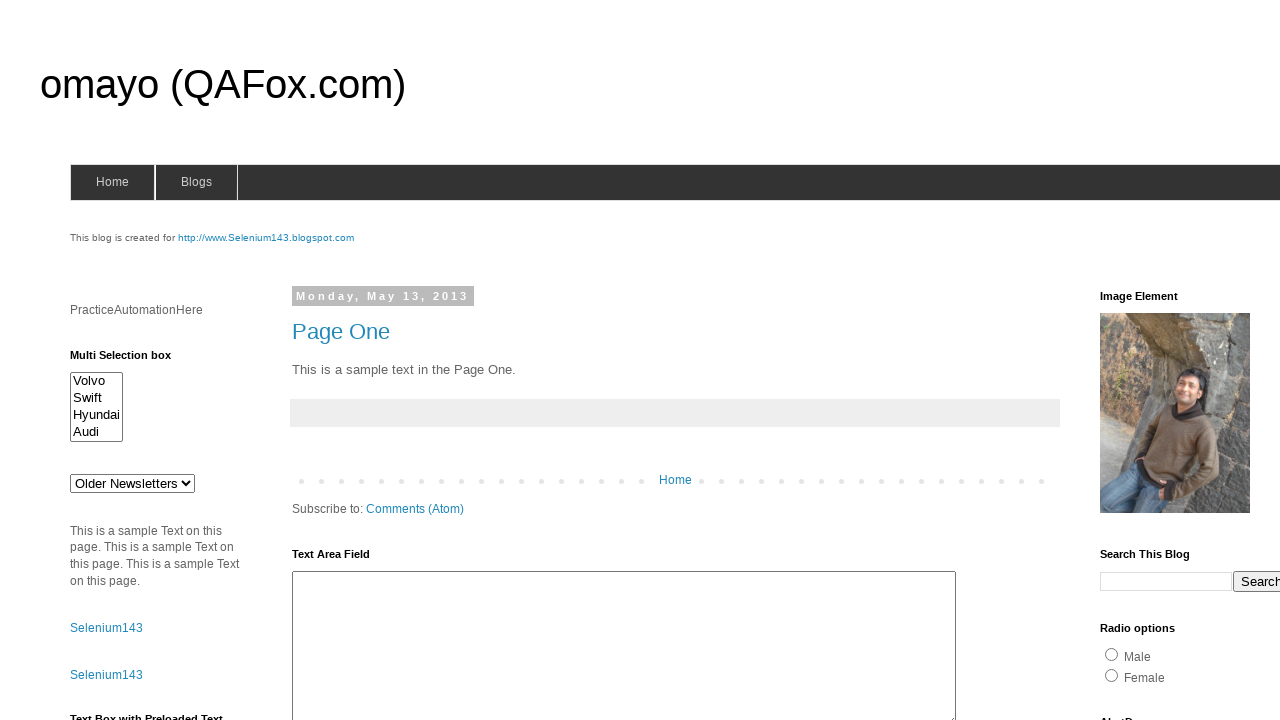

Scrolled to footer element using scroll_into_view_if_needed()
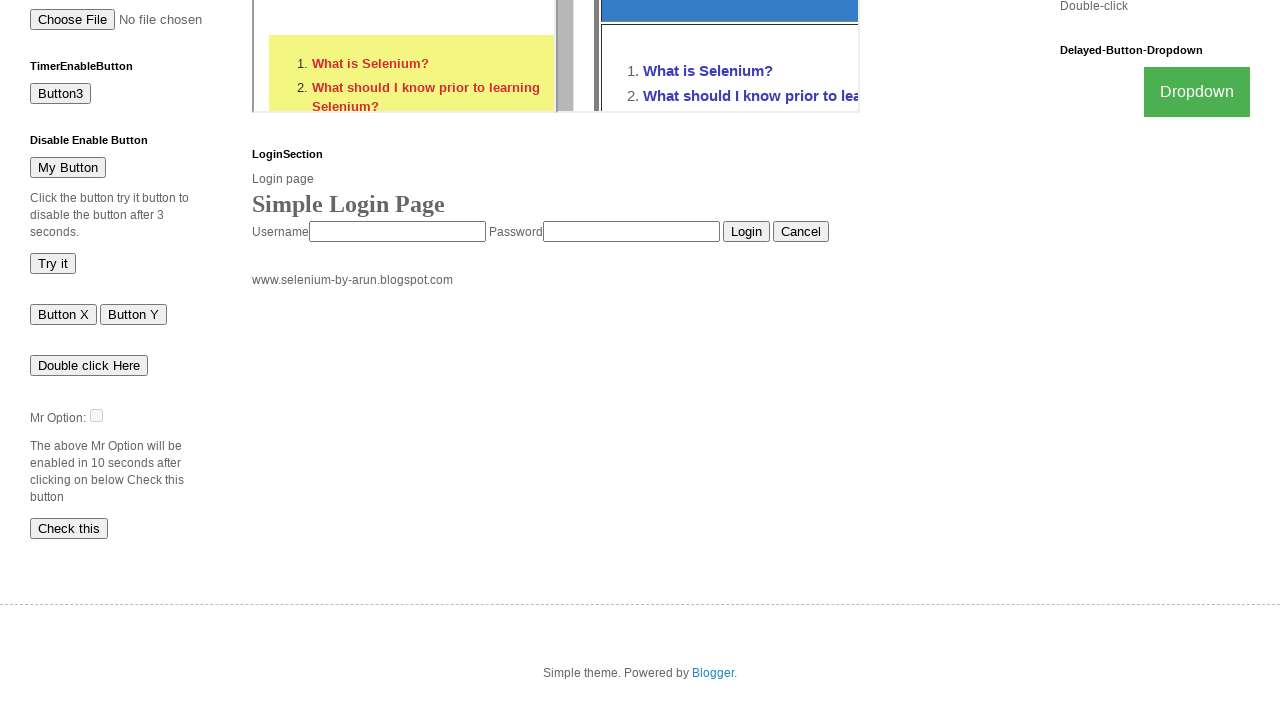

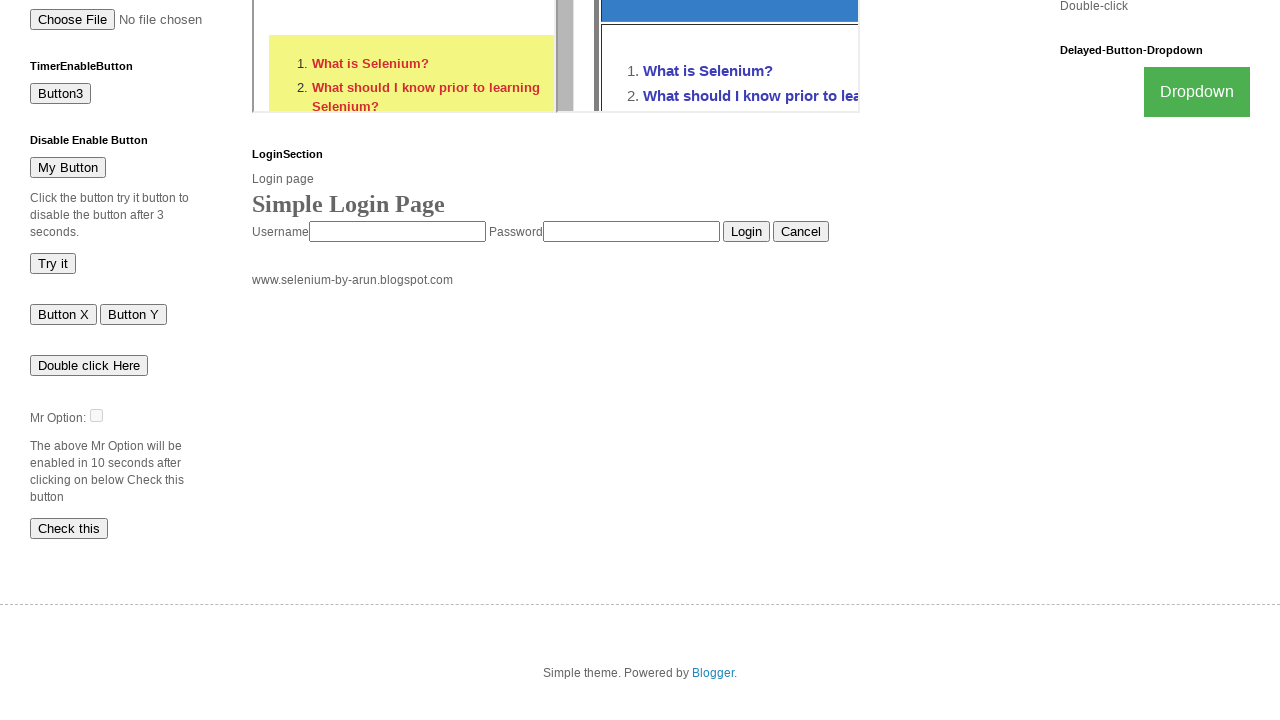